Navigates to an automation practice page and scrolls to the bottom of the page to view all content.

Starting URL: https://rahulshettyacademy.com/AutomationPractice/

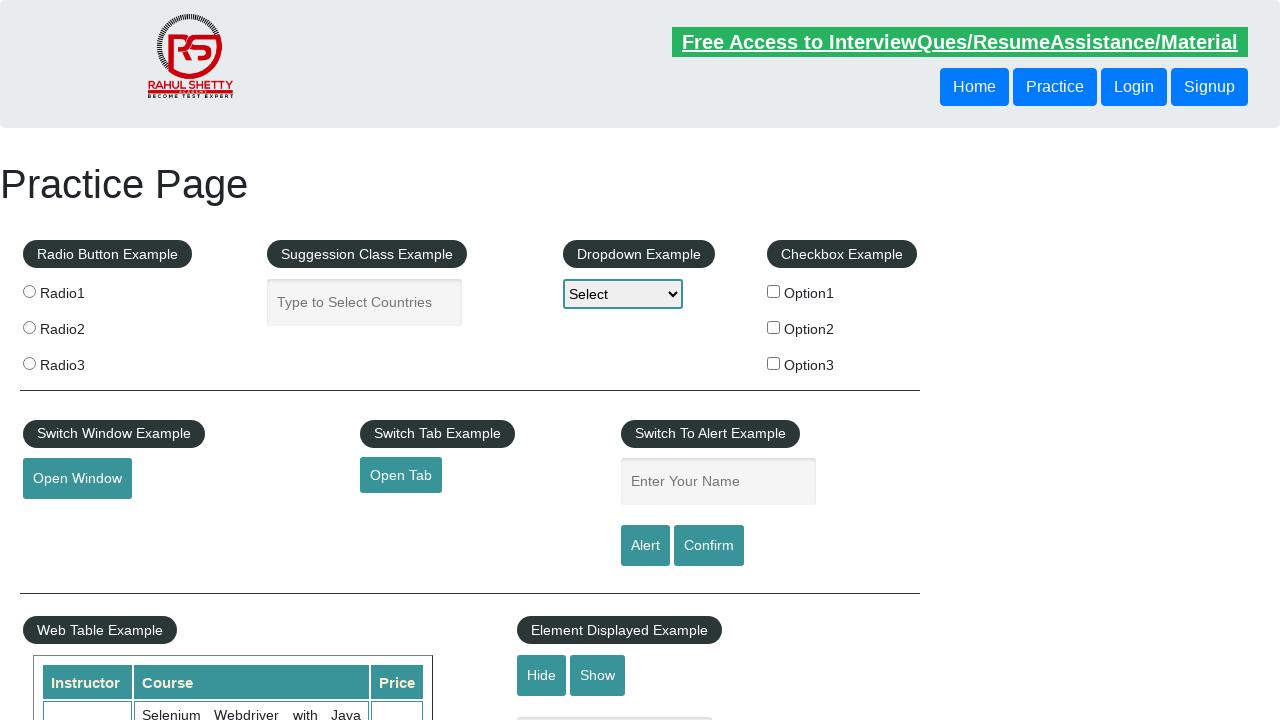

Navigated to automation practice page
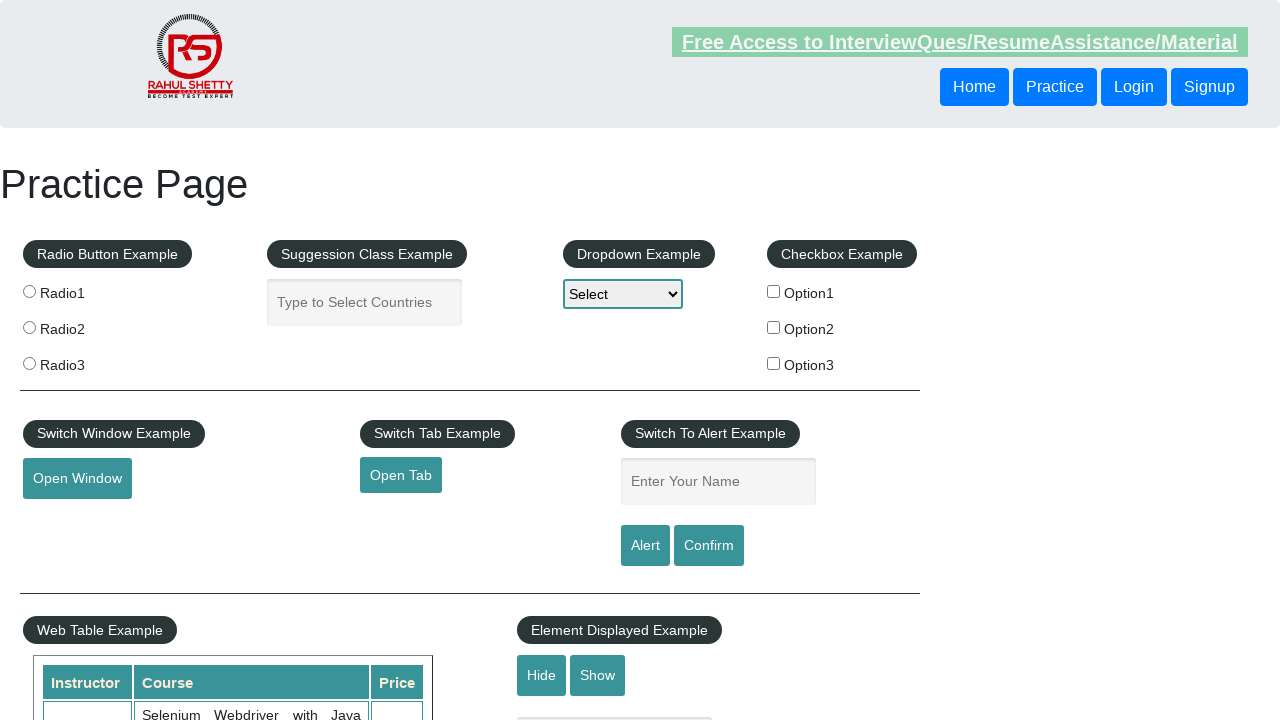

Scrolled to the bottom of the page to view all content
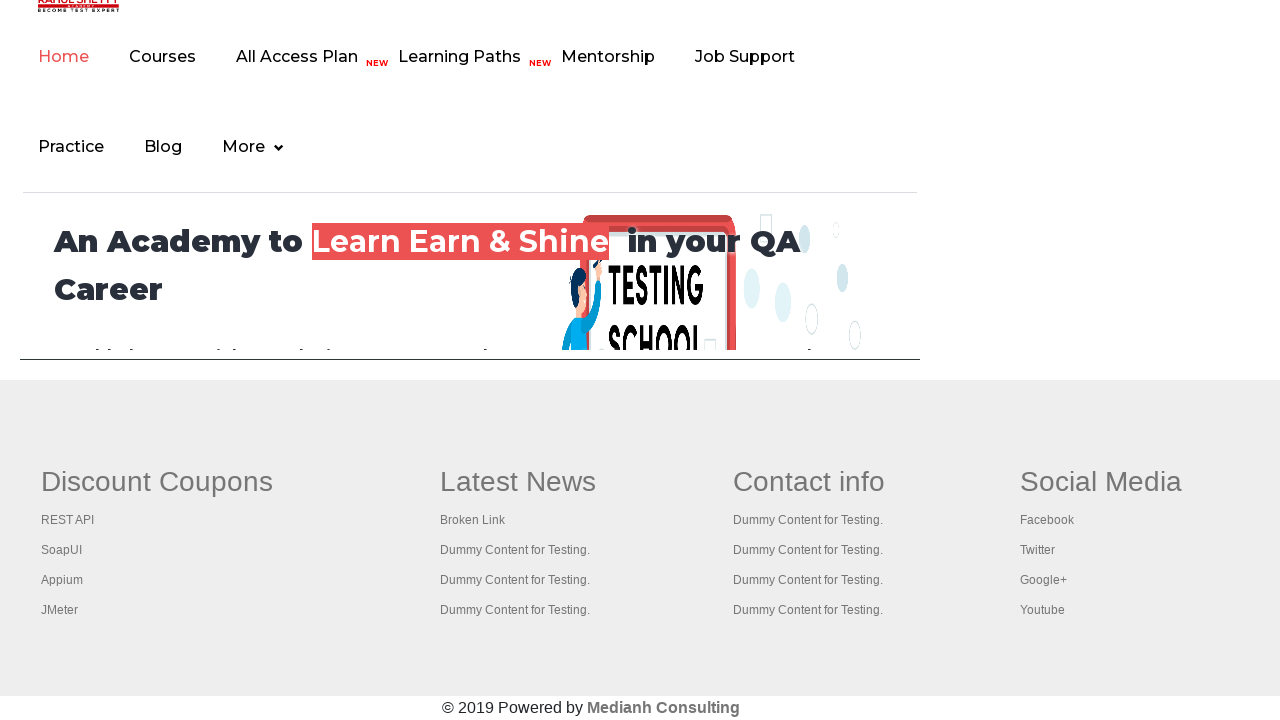

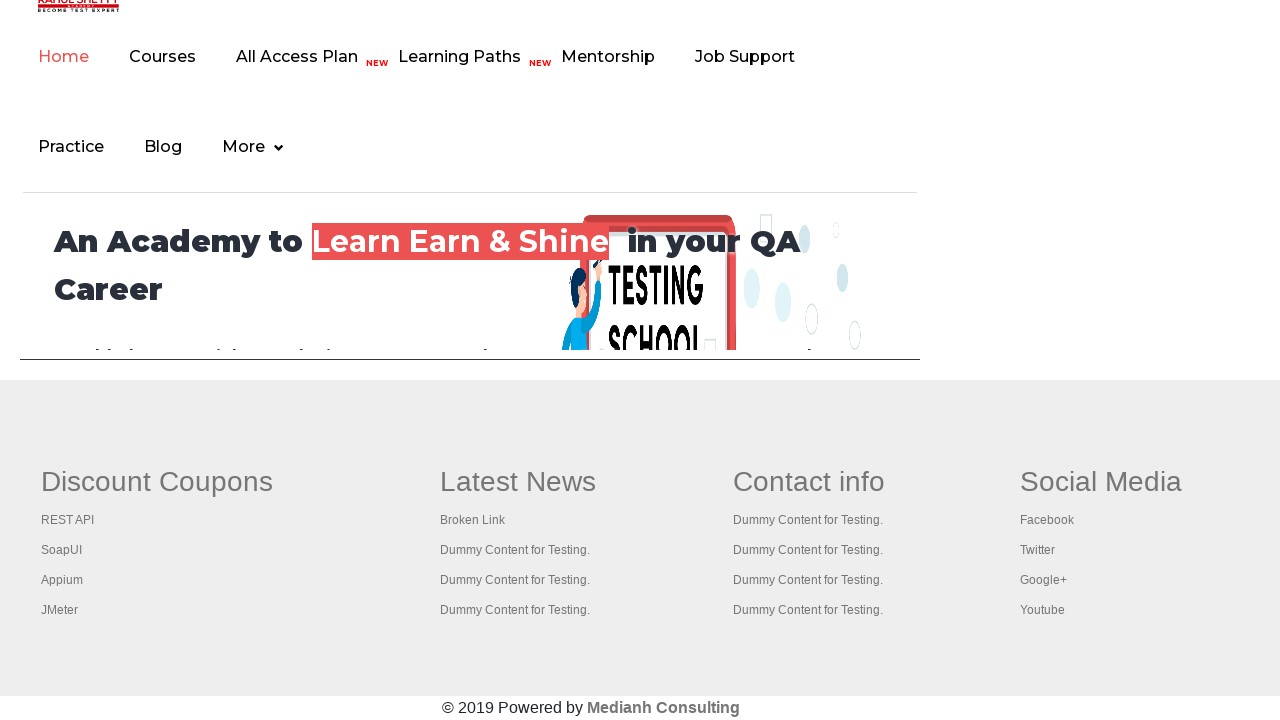